Tests drag-and-drop functionality by dragging an image element to a drop box, performing a double-click, then dragging it back to its original position.

Starting URL: https://grotechminds.com/drag-and-drop/

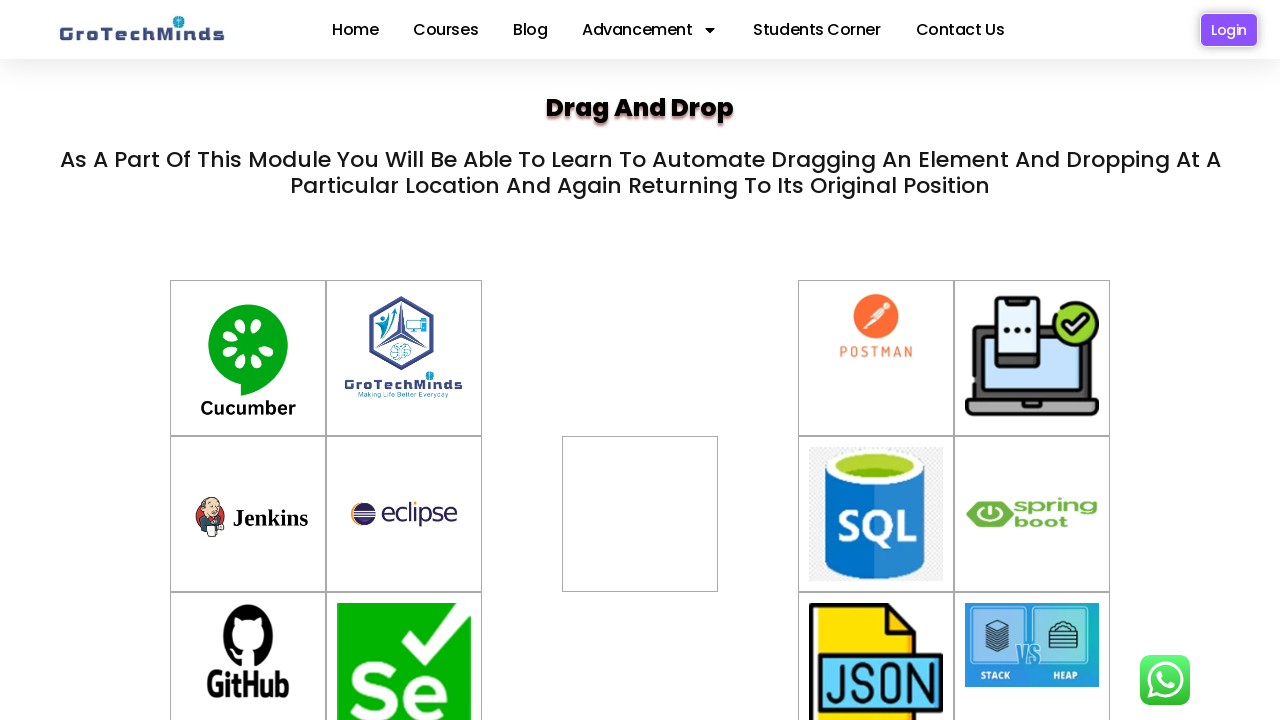

Located the Postman image element with id 'drag7'
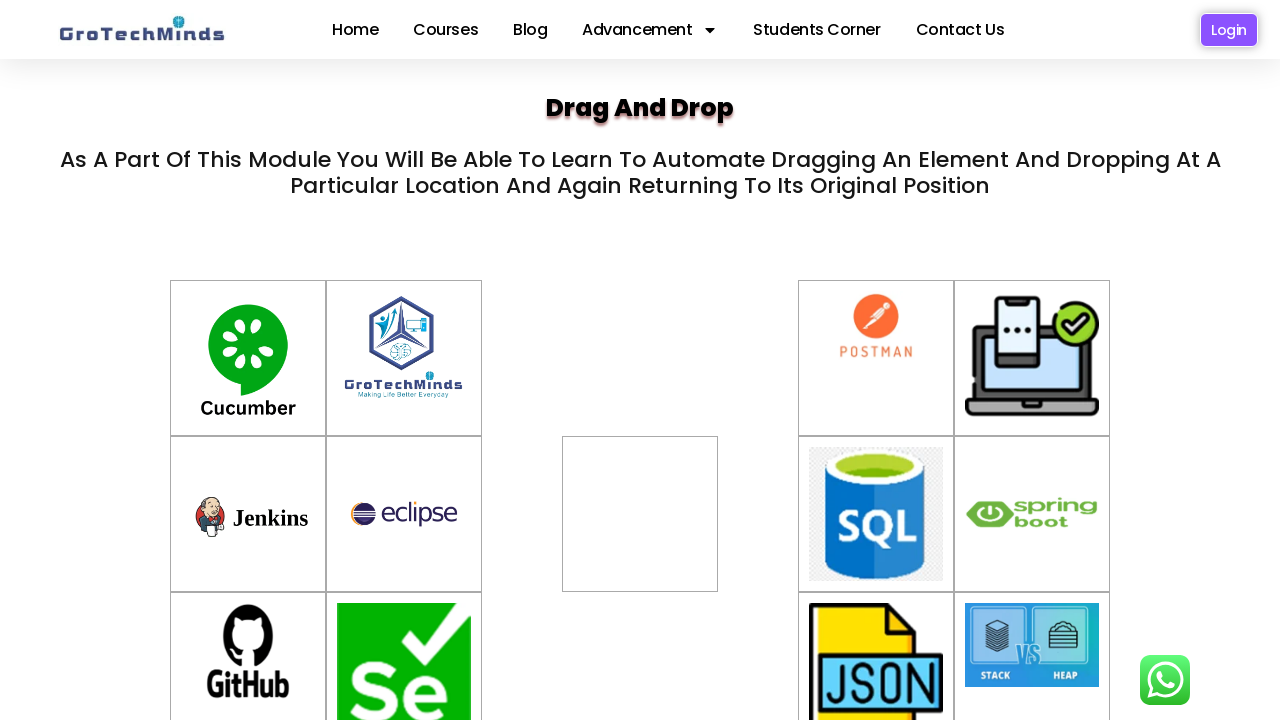

Located the drop box target with id 'div2'
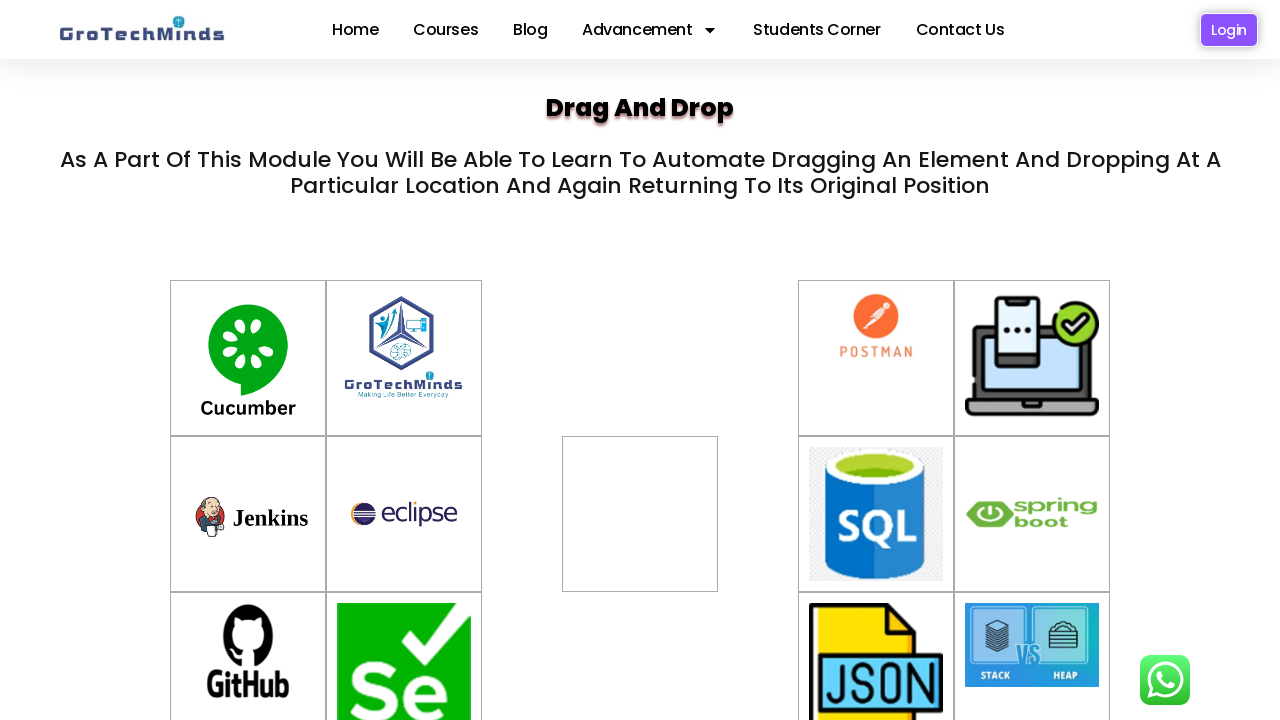

Dragged Postman image to the drop box at (640, 514)
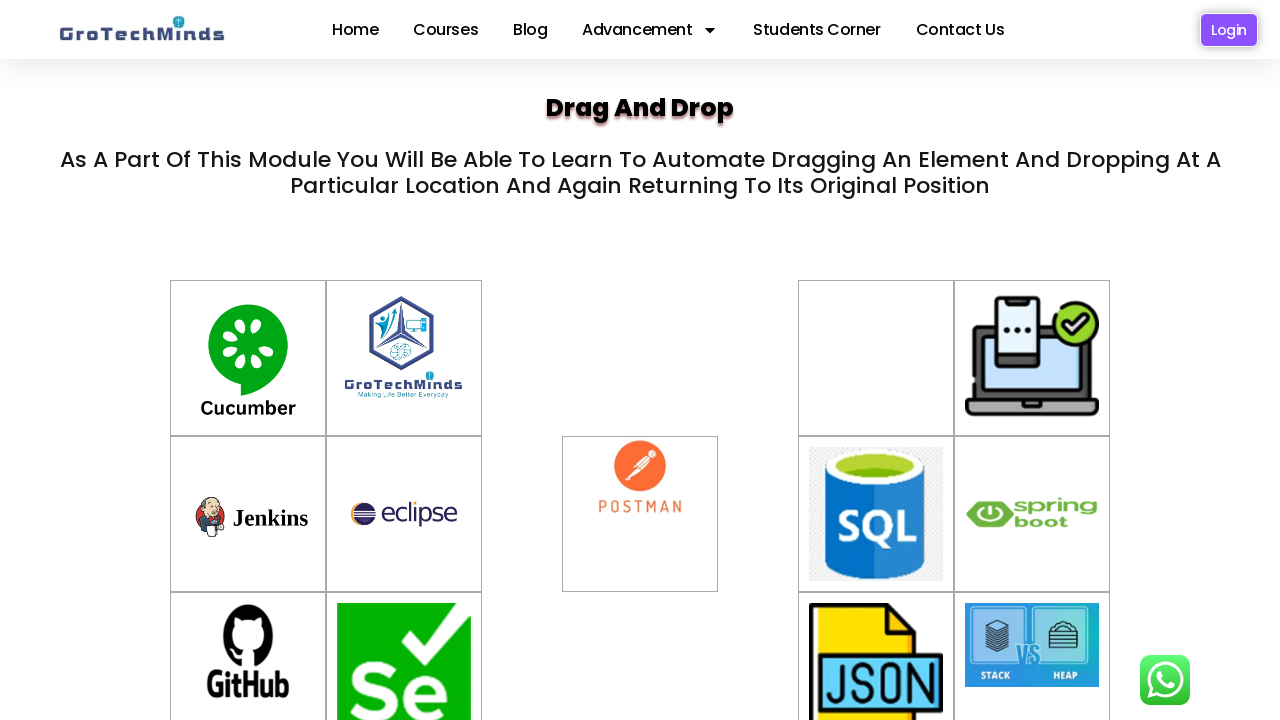

Double-clicked on the drop box at (640, 514) on xpath=//div[@id='div2']
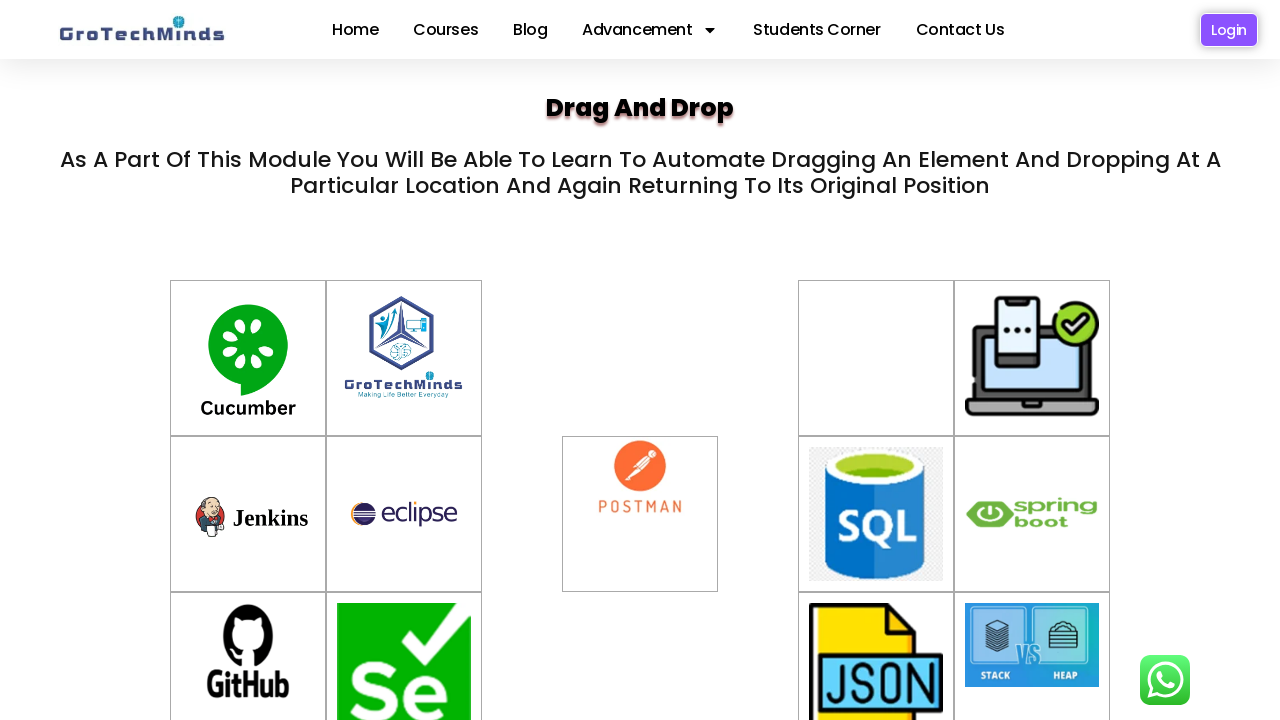

Waited 1000ms for visual feedback
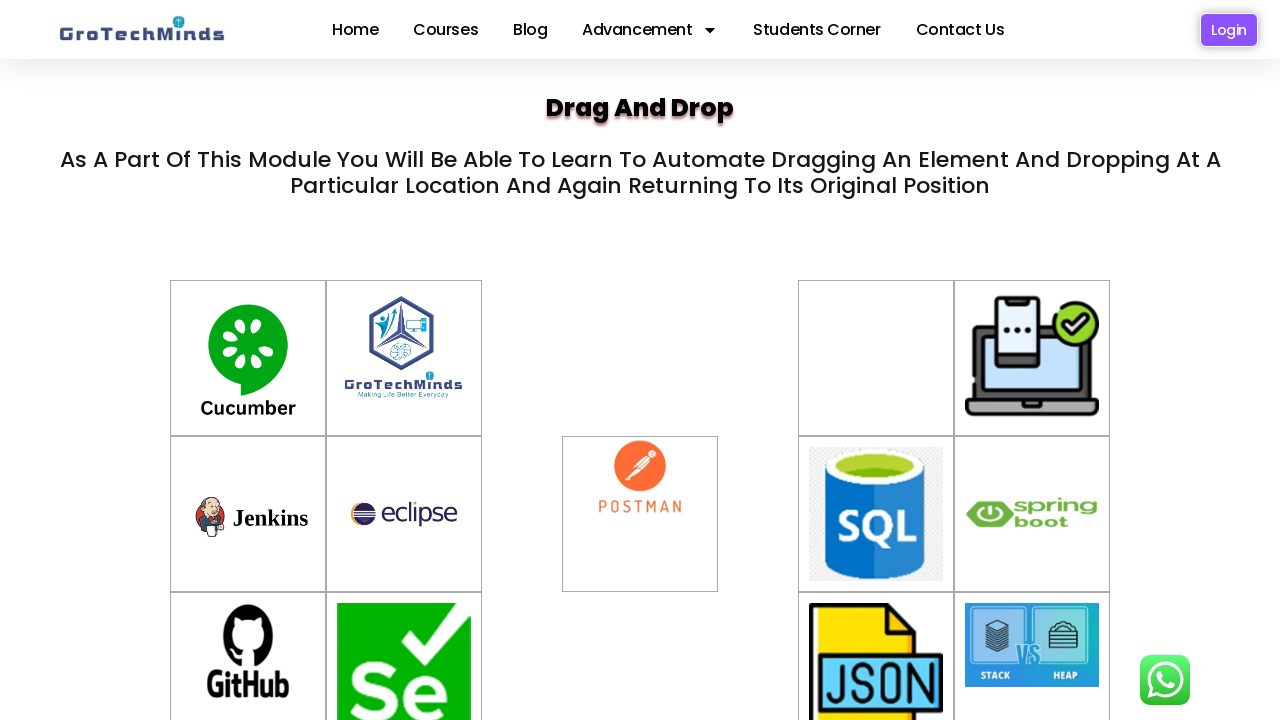

Dragged element from drop box back to original Postman image location at (640, 476)
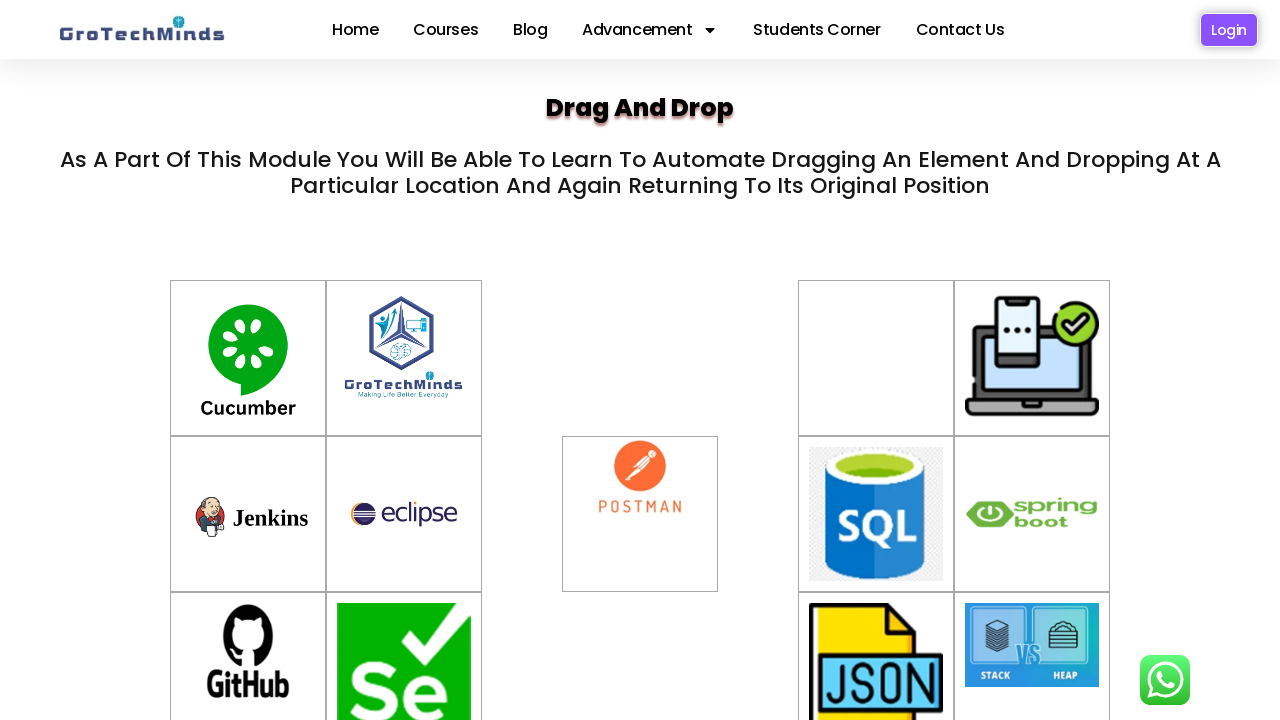

Double-clicked on the Postman image at (640, 476) on xpath=//img[@id='drag7']
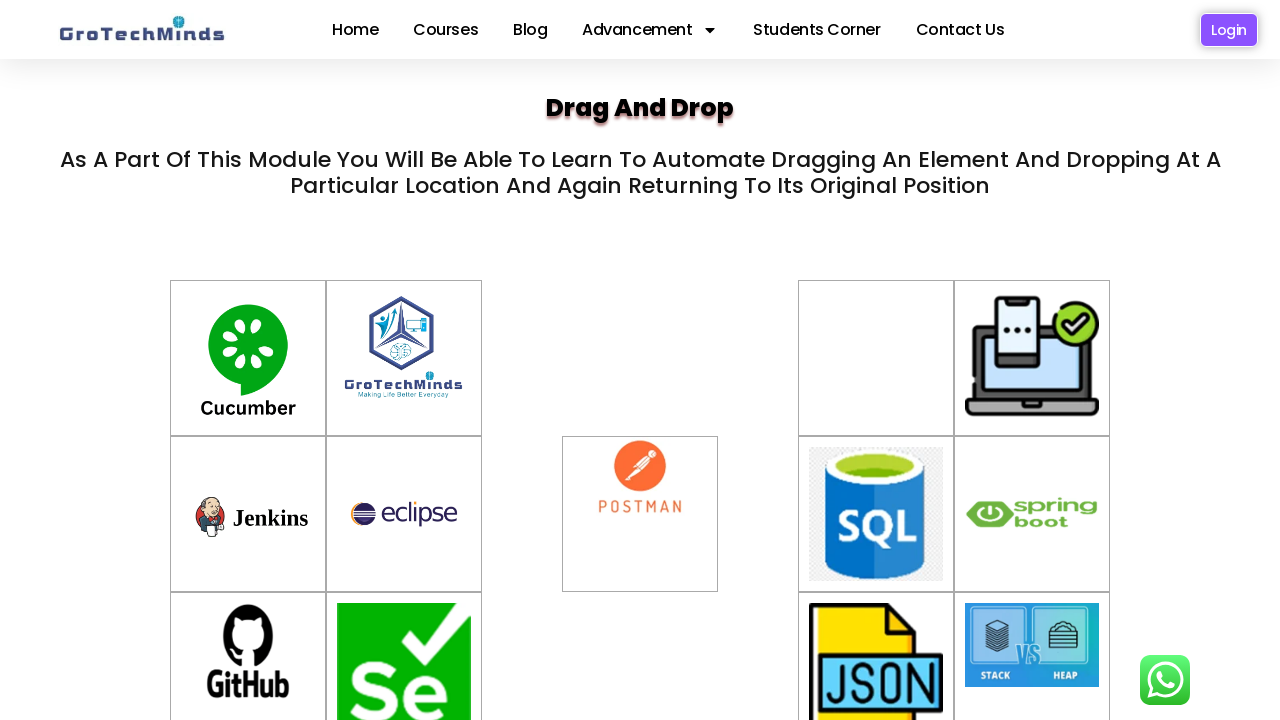

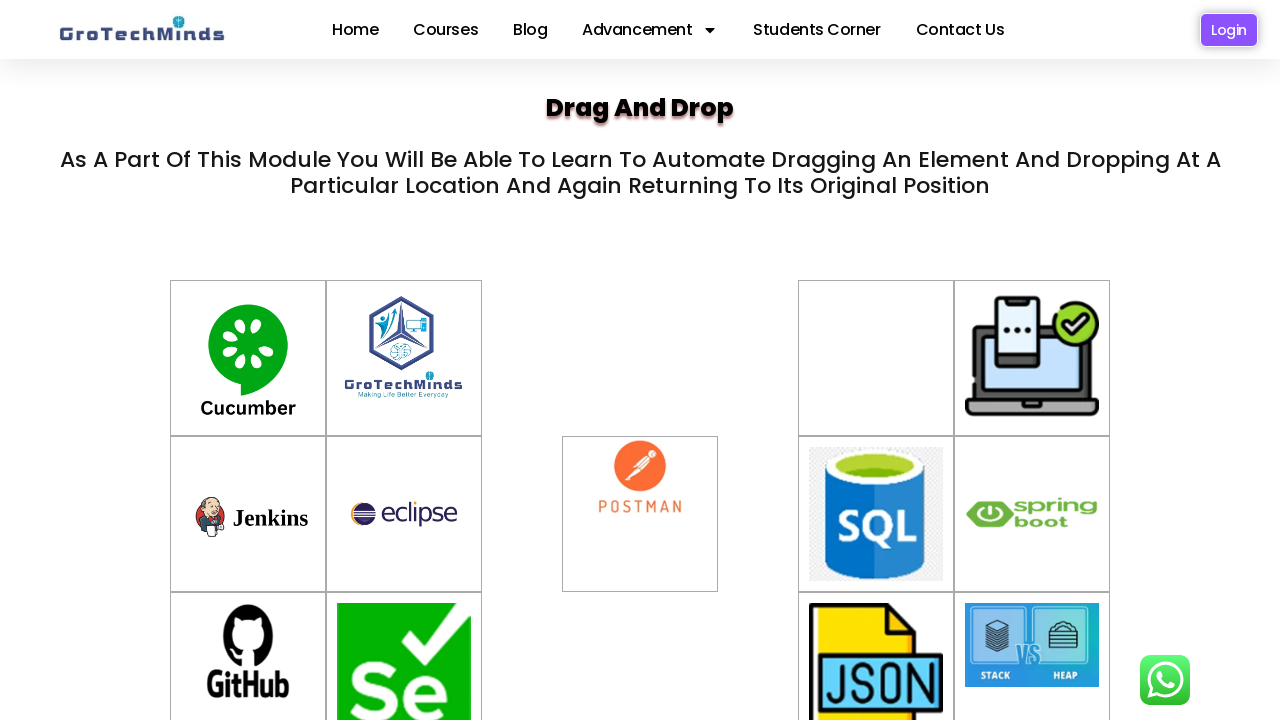